Tests checkbox functionality by locating two checkboxes and clicking them if they are not already selected

Starting URL: https://the-internet.herokuapp.com/checkboxes

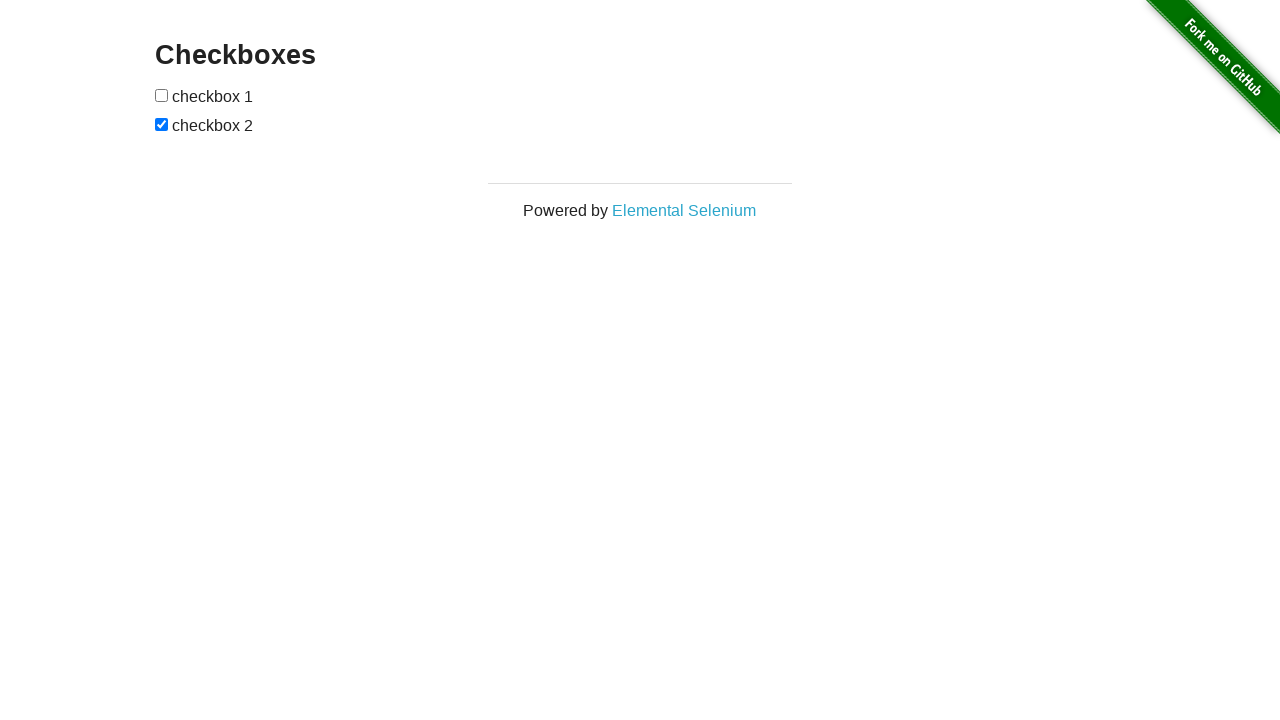

Located first checkbox element
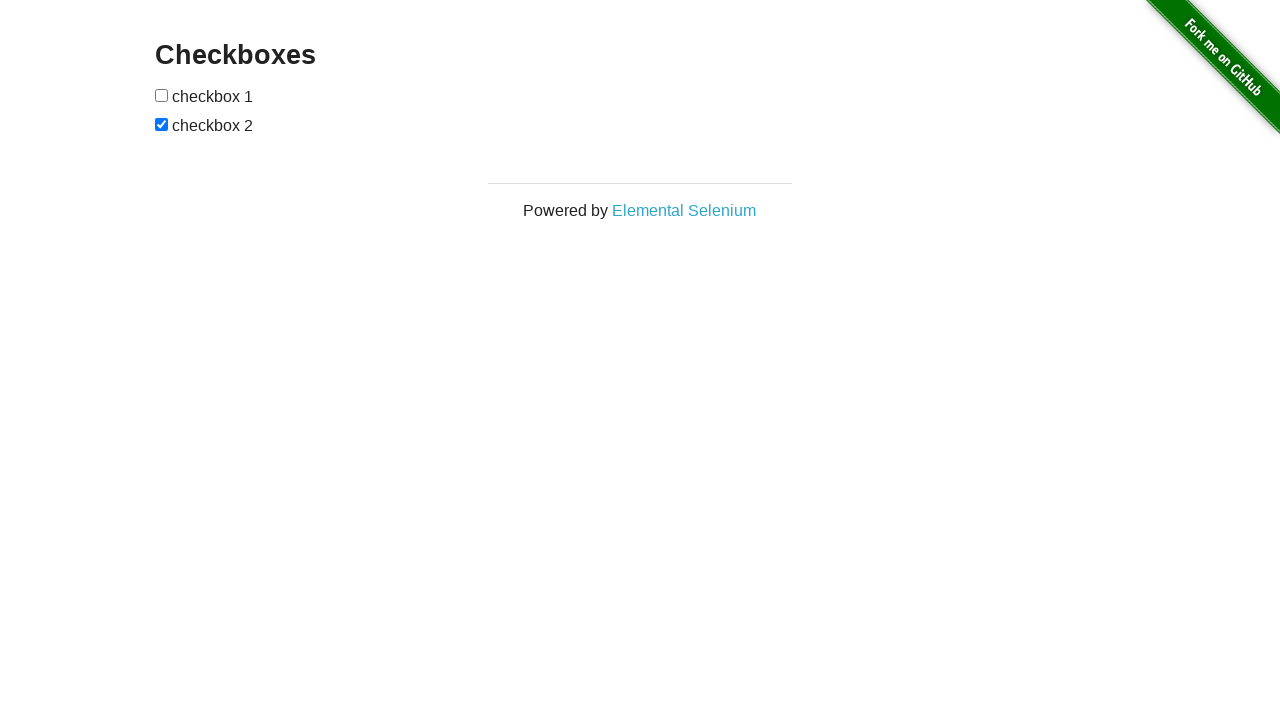

Located second checkbox element
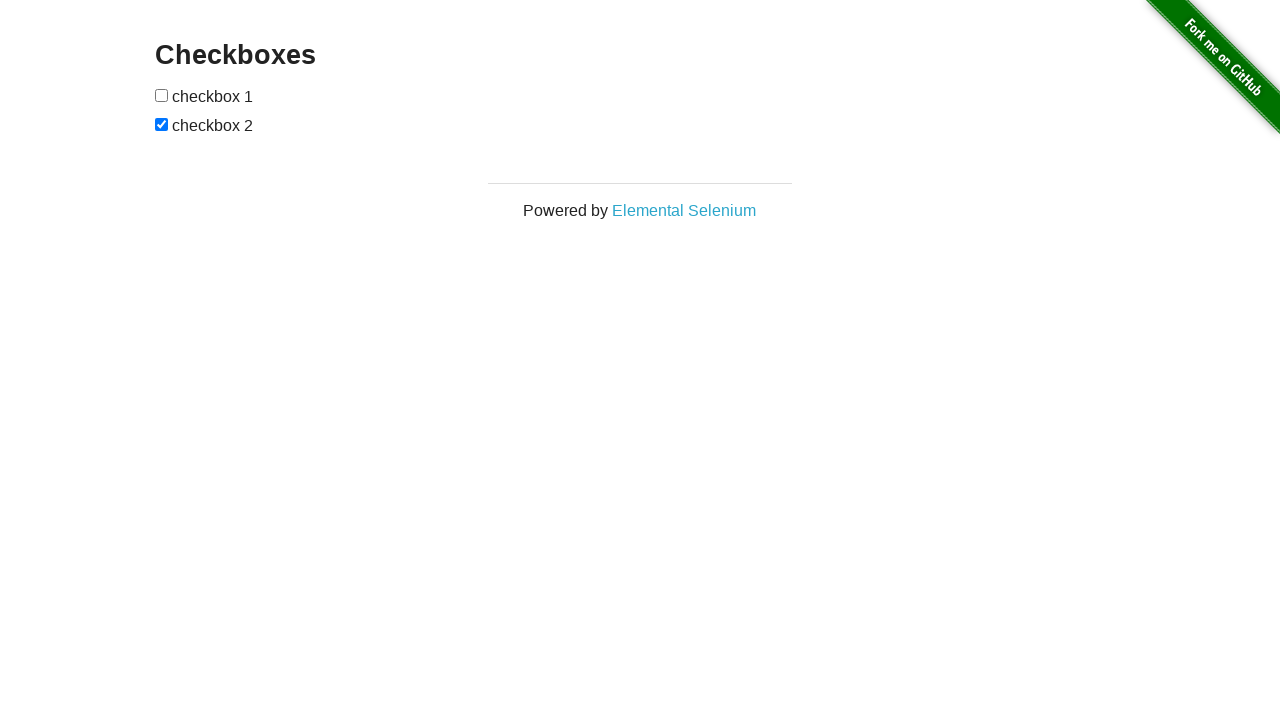

Checked that first checkbox is not selected
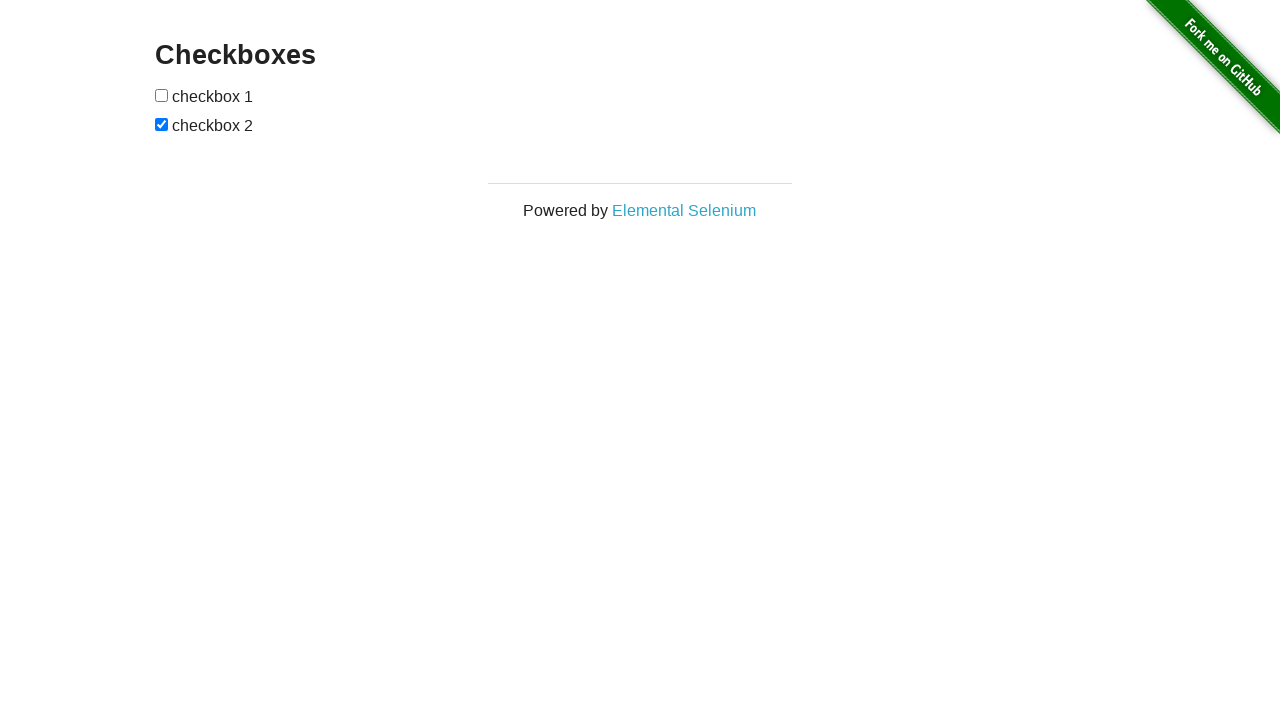

Clicked first checkbox to select it at (162, 95) on (//input[@type='checkbox'])[1]
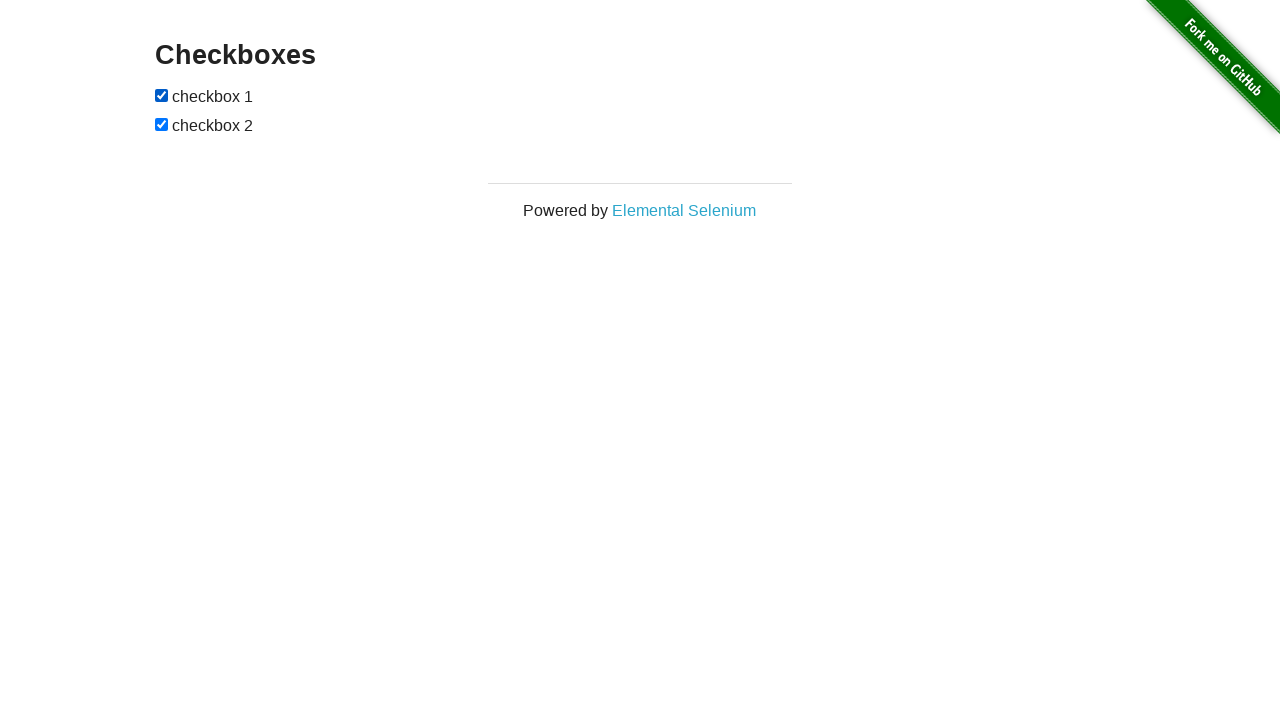

Second checkbox is already selected
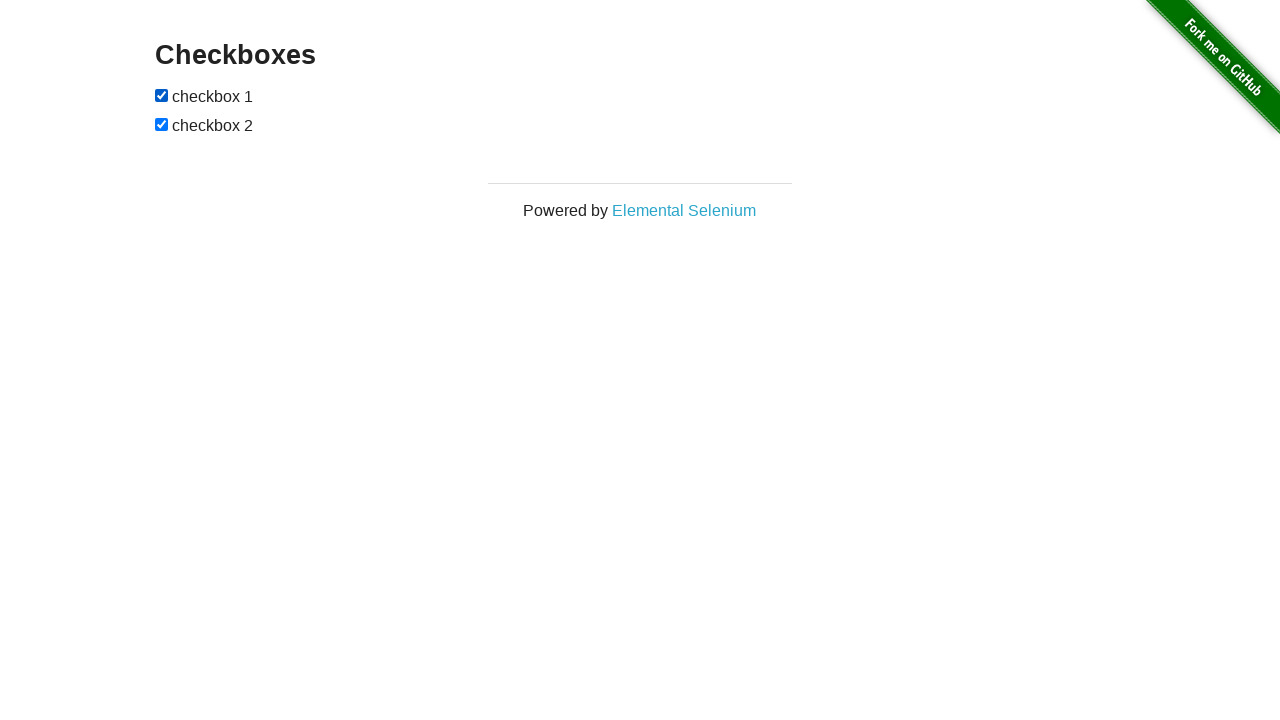

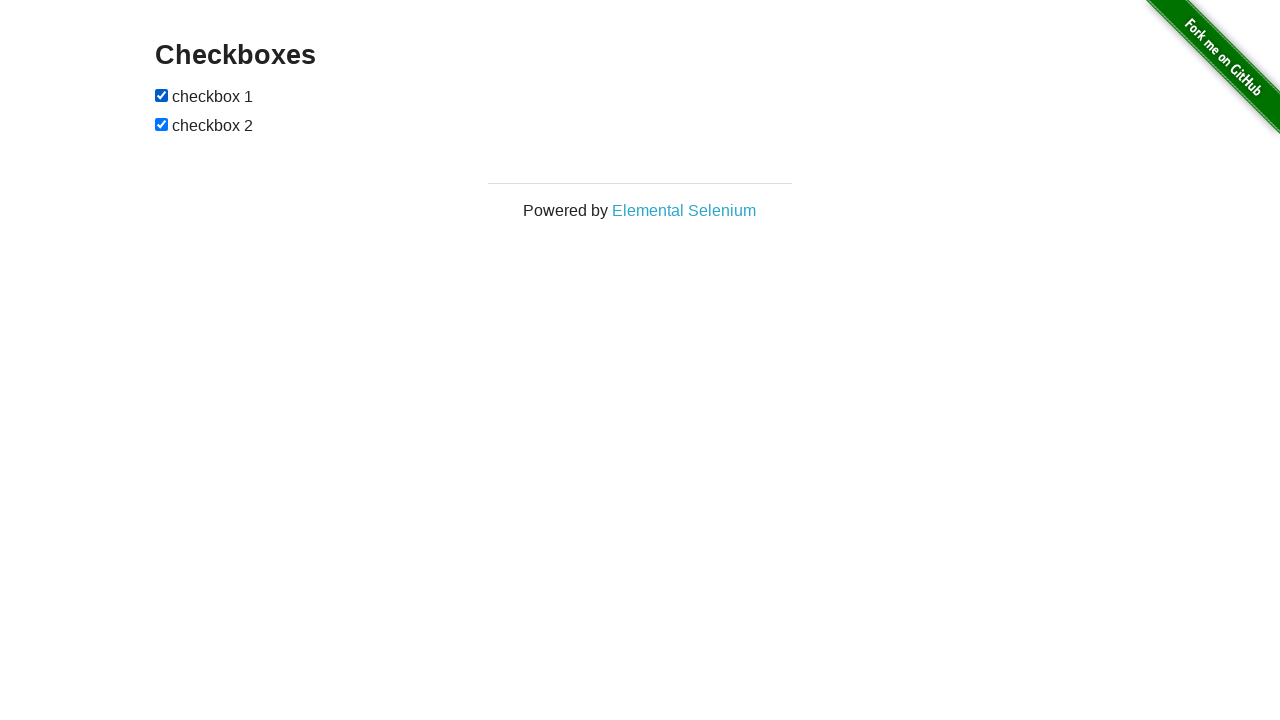